Navigates to Flipkart and sets the browser window position to specific coordinates (300, 50)

Starting URL: https://www.flipkart.com/

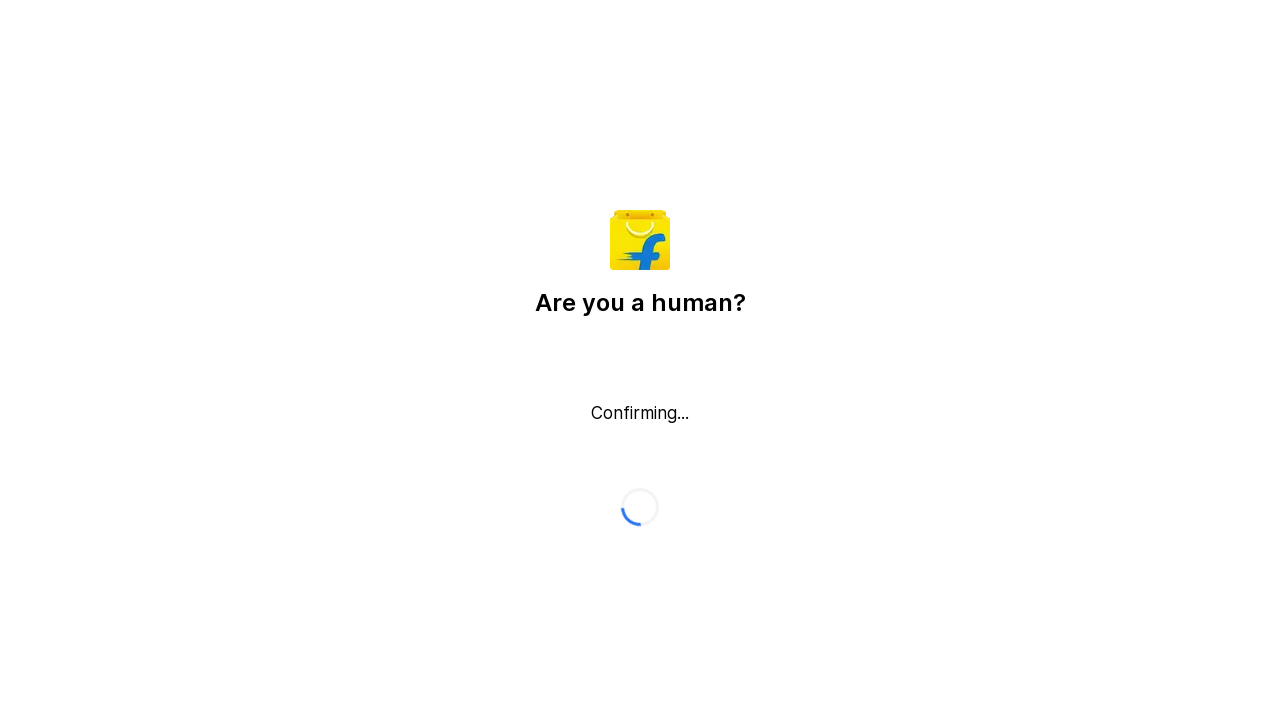

Created CDP session for browser control
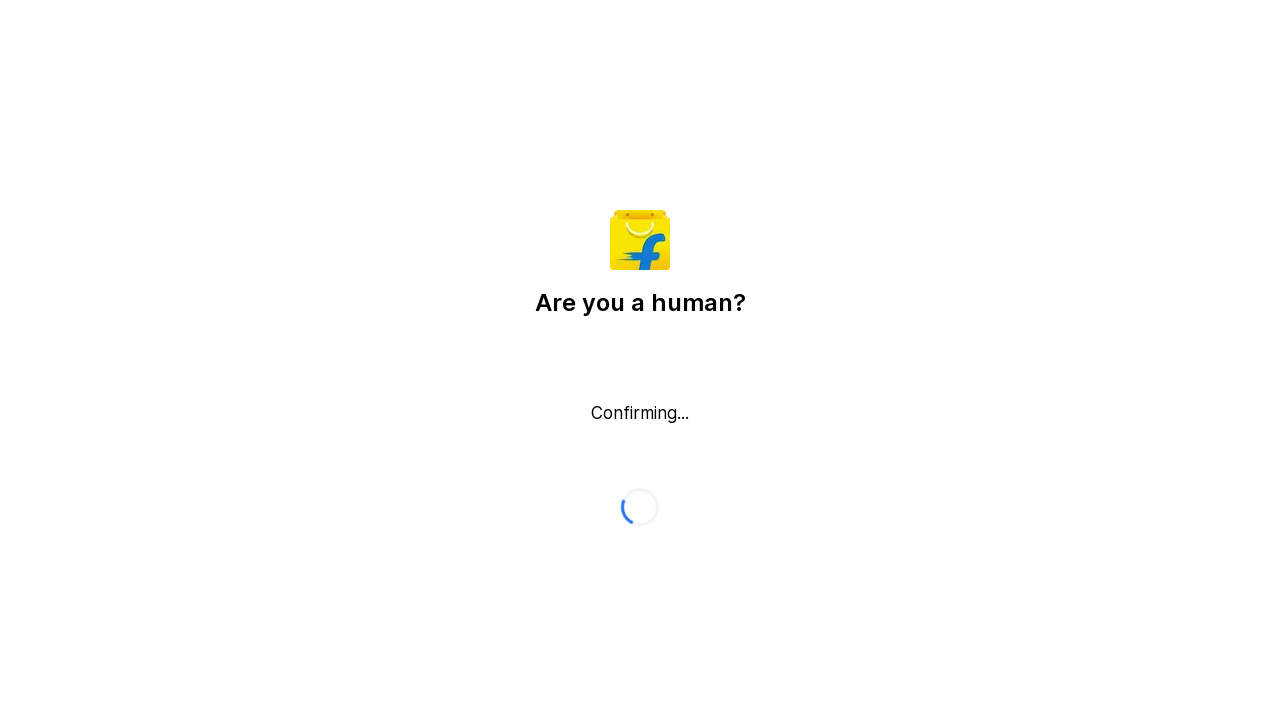

Set browser window position to coordinates (300, 50)
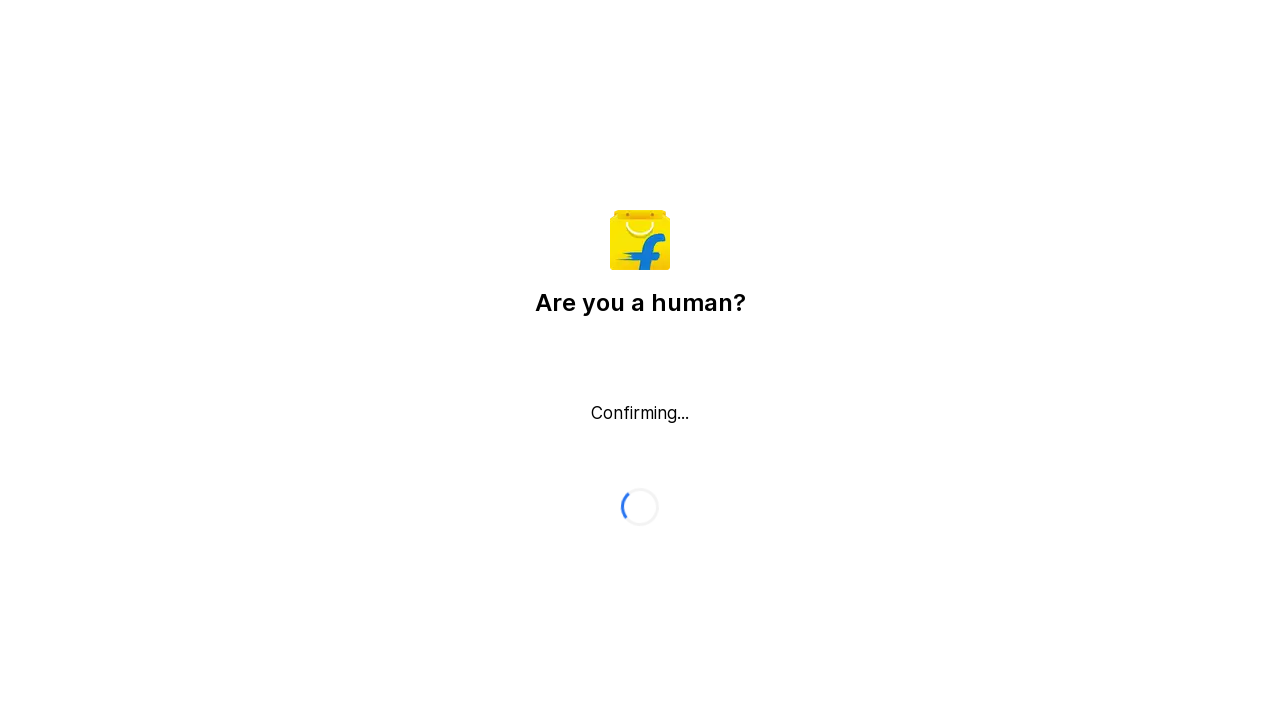

Waited 1 second to observe position change
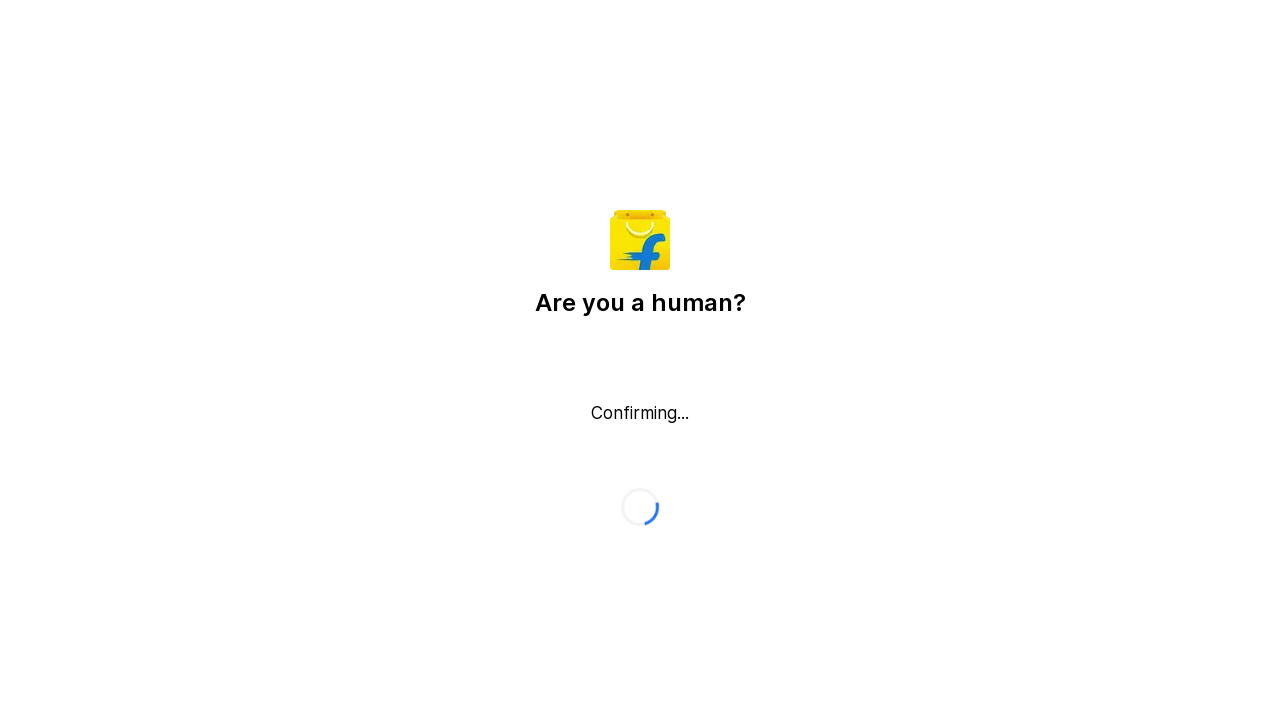

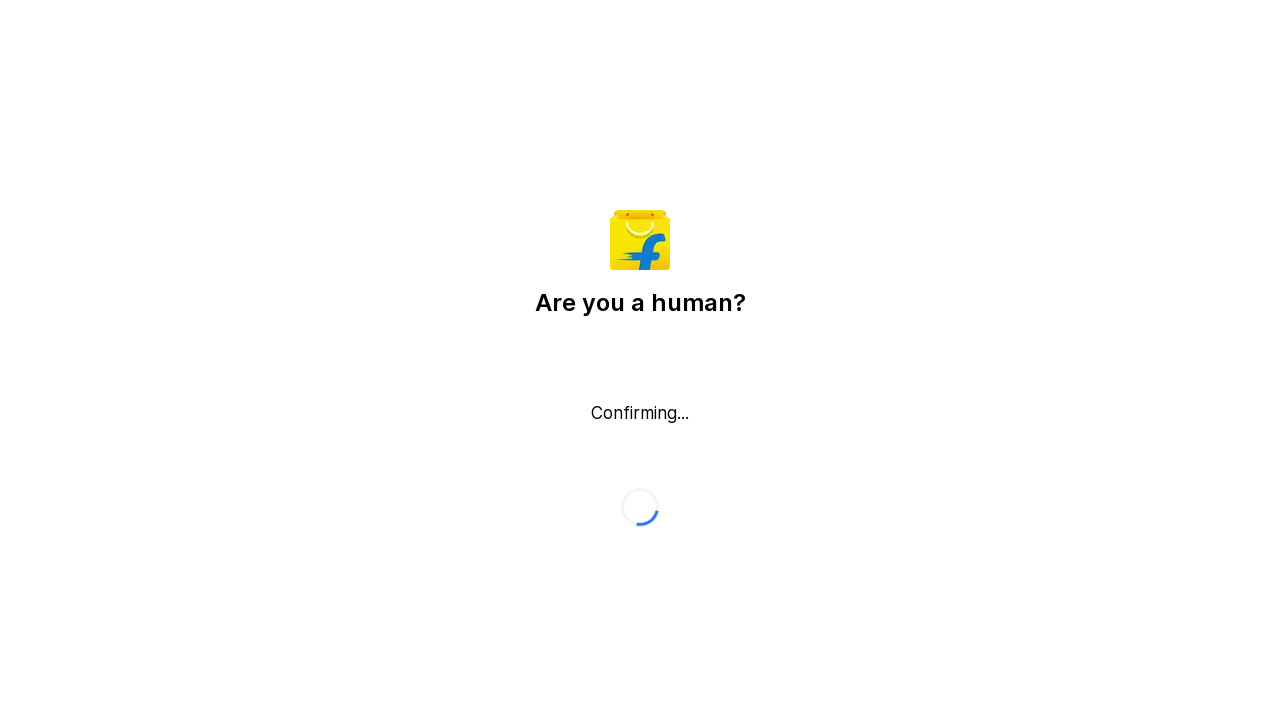